Tests drawing a signature on a canvas element using mouse actions - moves to the canvas, clicks and holds, then draws a pattern by moving the mouse through various offsets before releasing.

Starting URL: https://signature-generator.com/draw-signature/

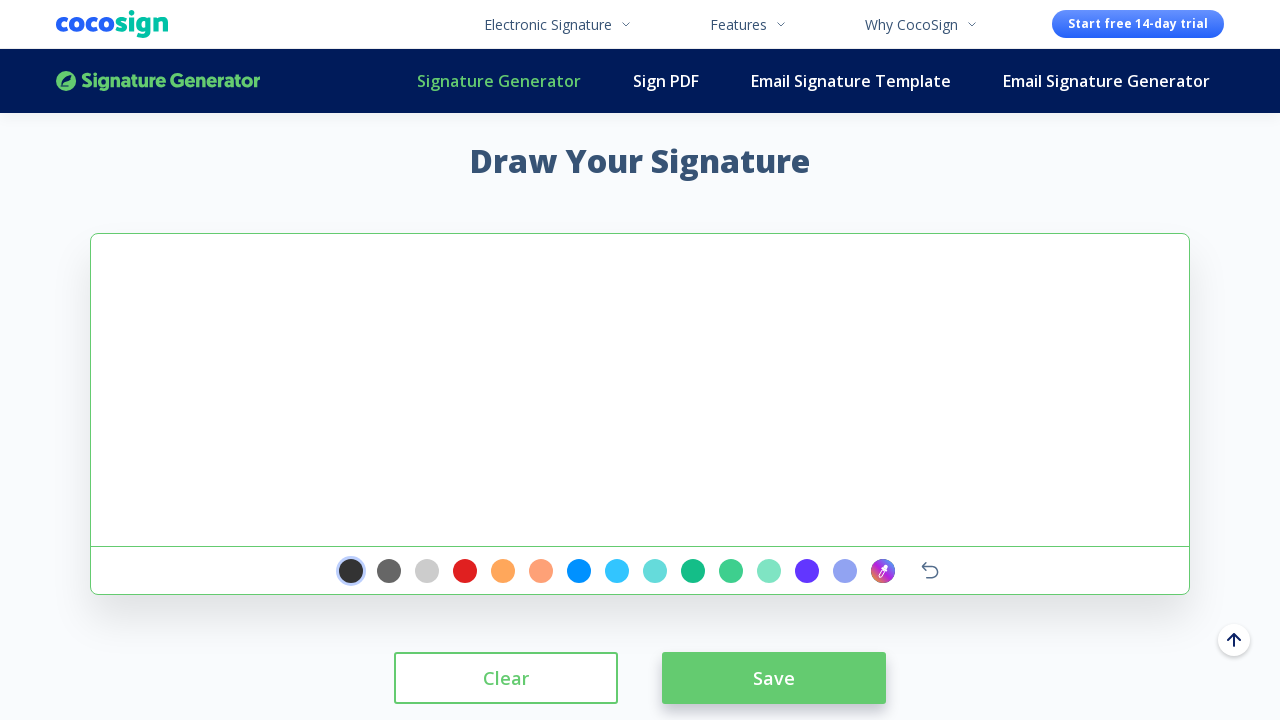

Waited for signature canvas to load
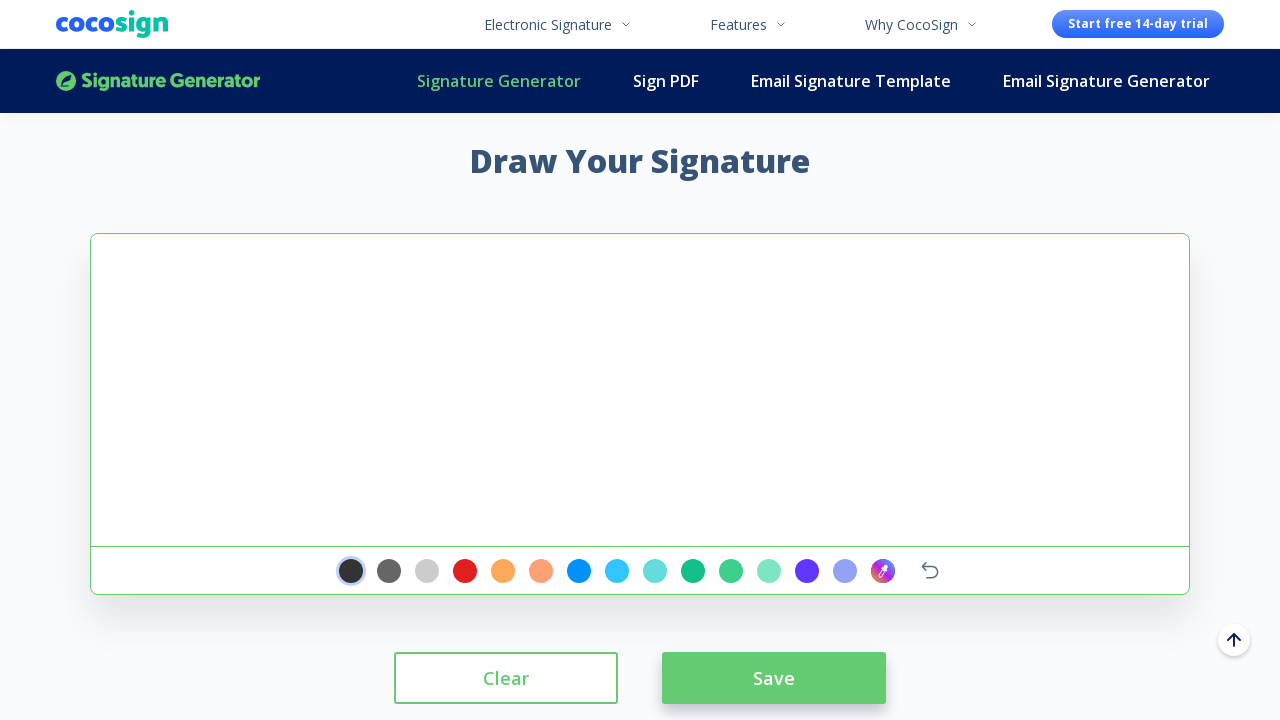

Retrieved canvas bounding box for positioning
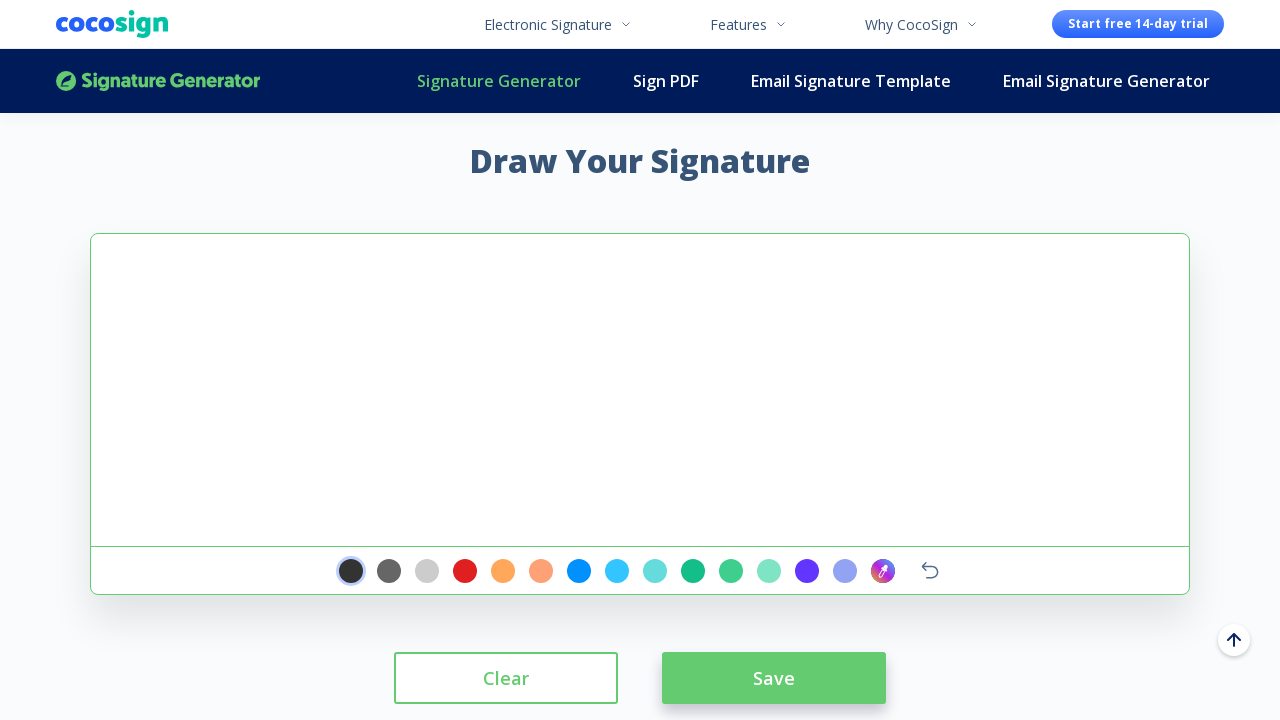

Moved mouse to starting position on canvas at (670, 400)
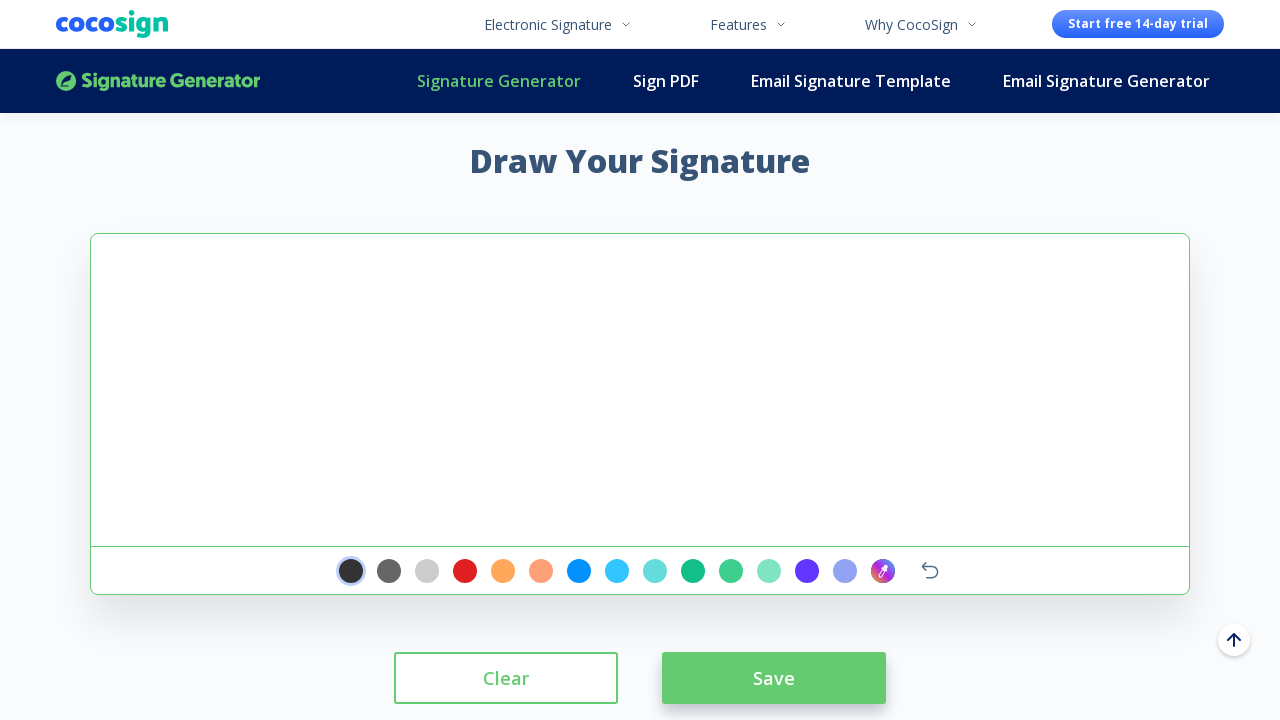

Pressed down mouse button to begin drawing at (670, 400)
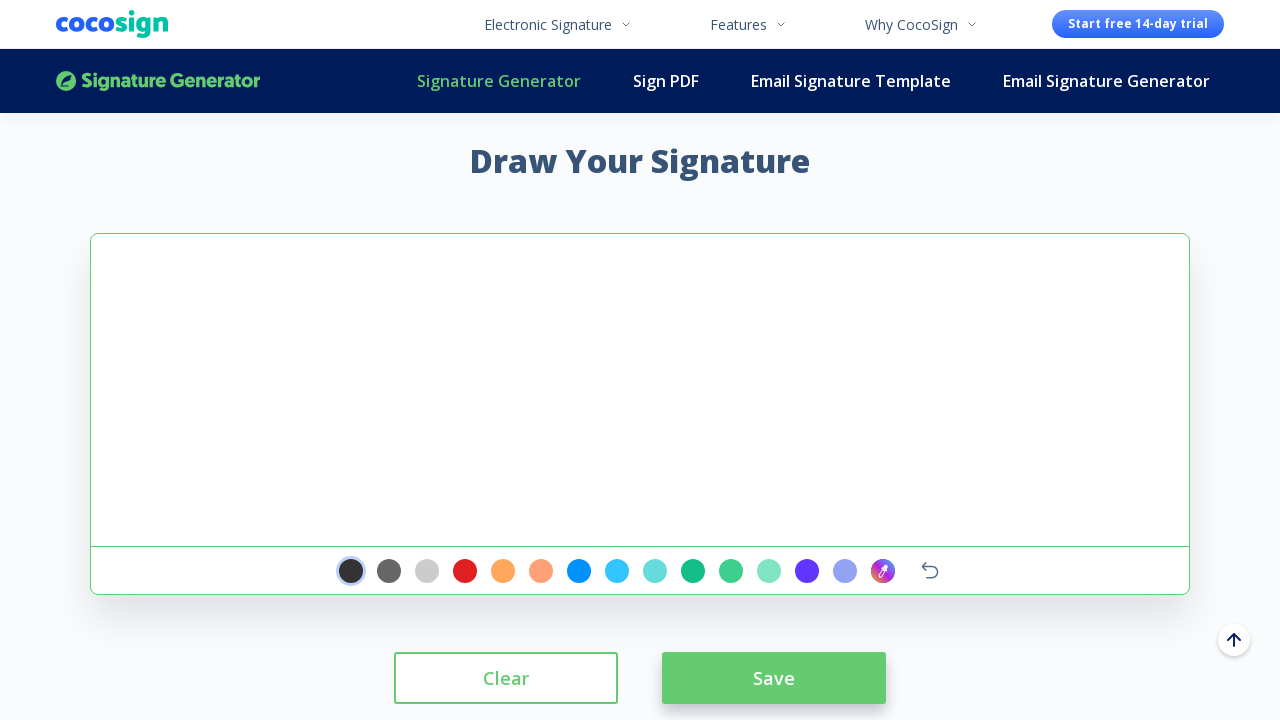

Moved mouse to first point of signature pattern at (440, 340)
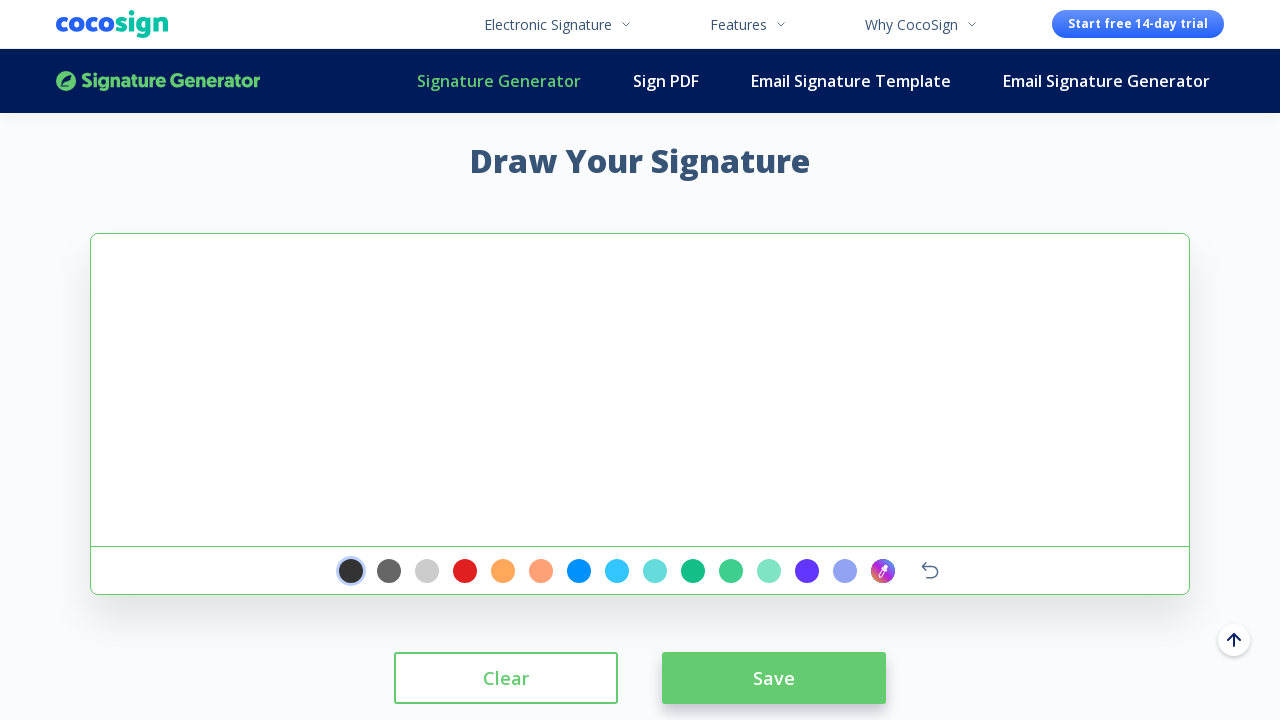

Moved mouse to second point of signature pattern at (940, 280)
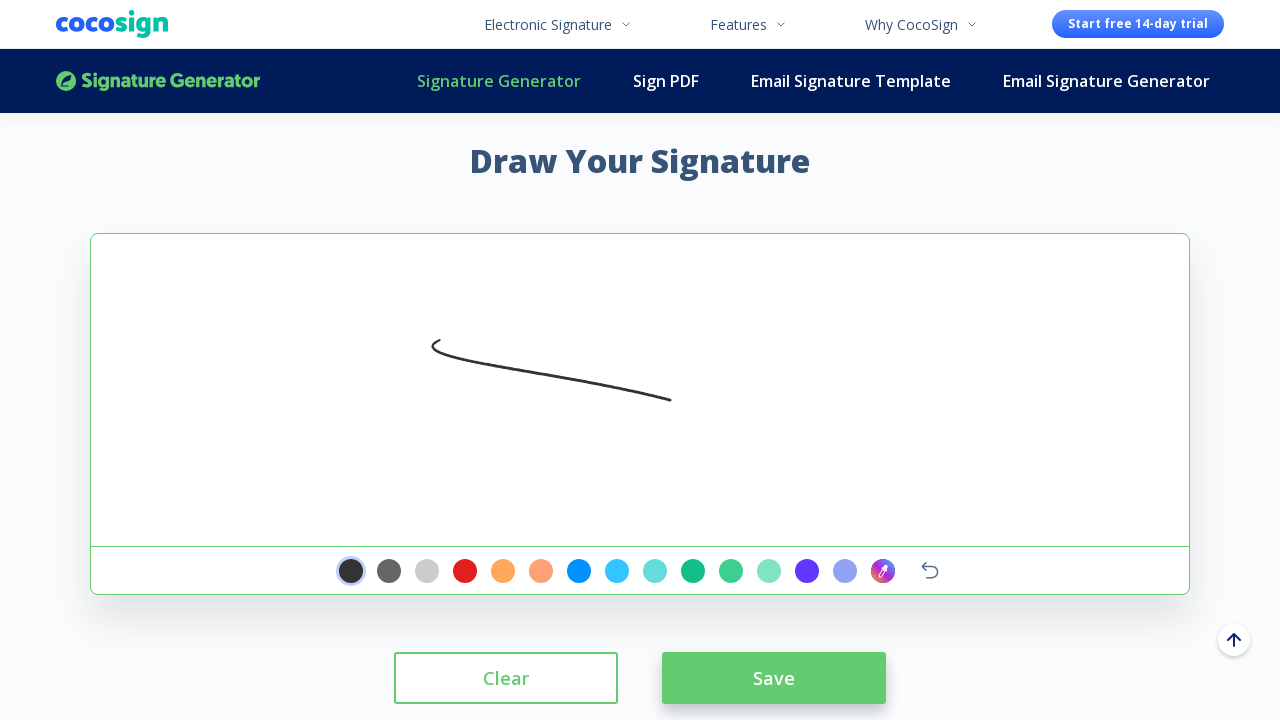

Moved mouse to third point of signature pattern at (990, 230)
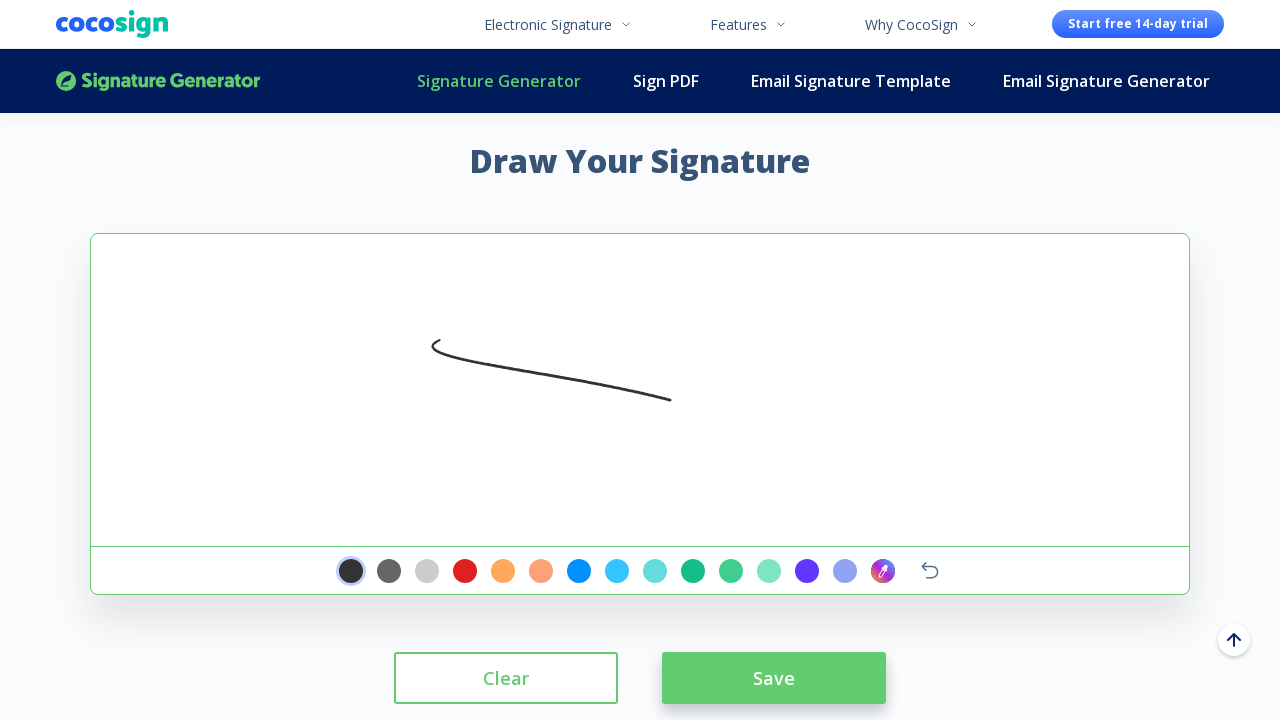

Moved mouse to fourth point of signature pattern at (1000, 240)
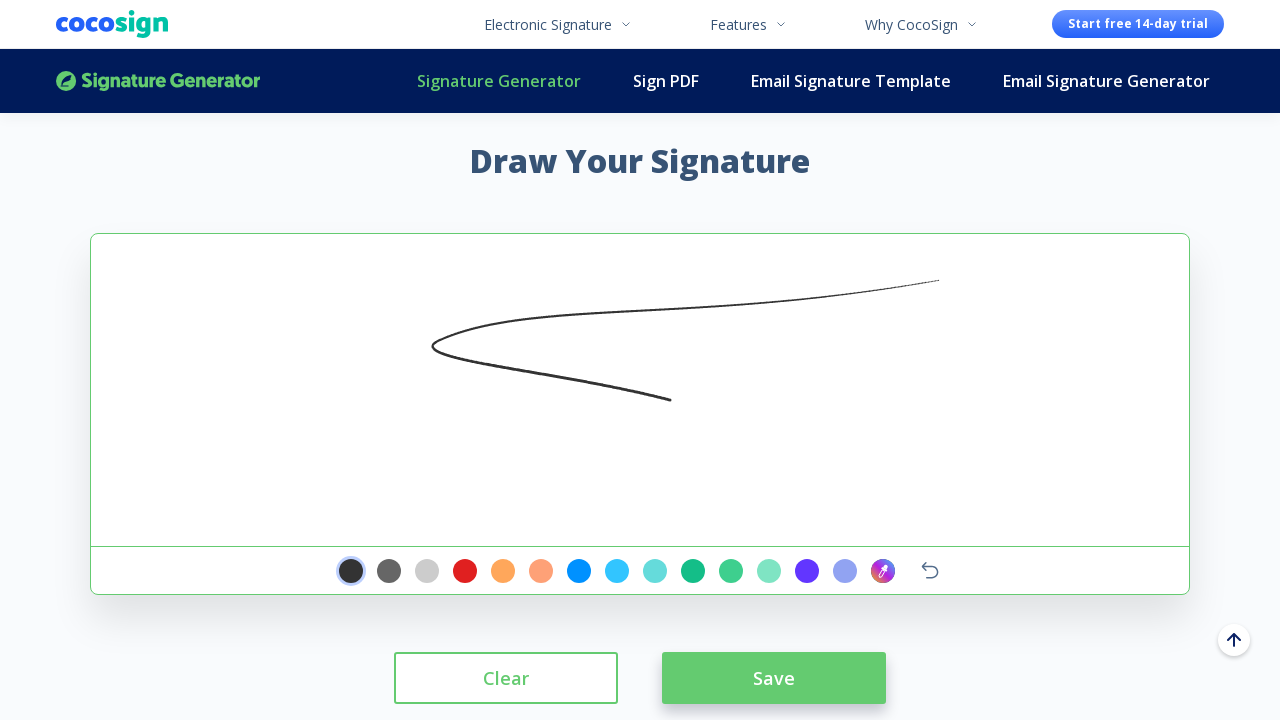

Released mouse button to complete signature drawing at (1000, 240)
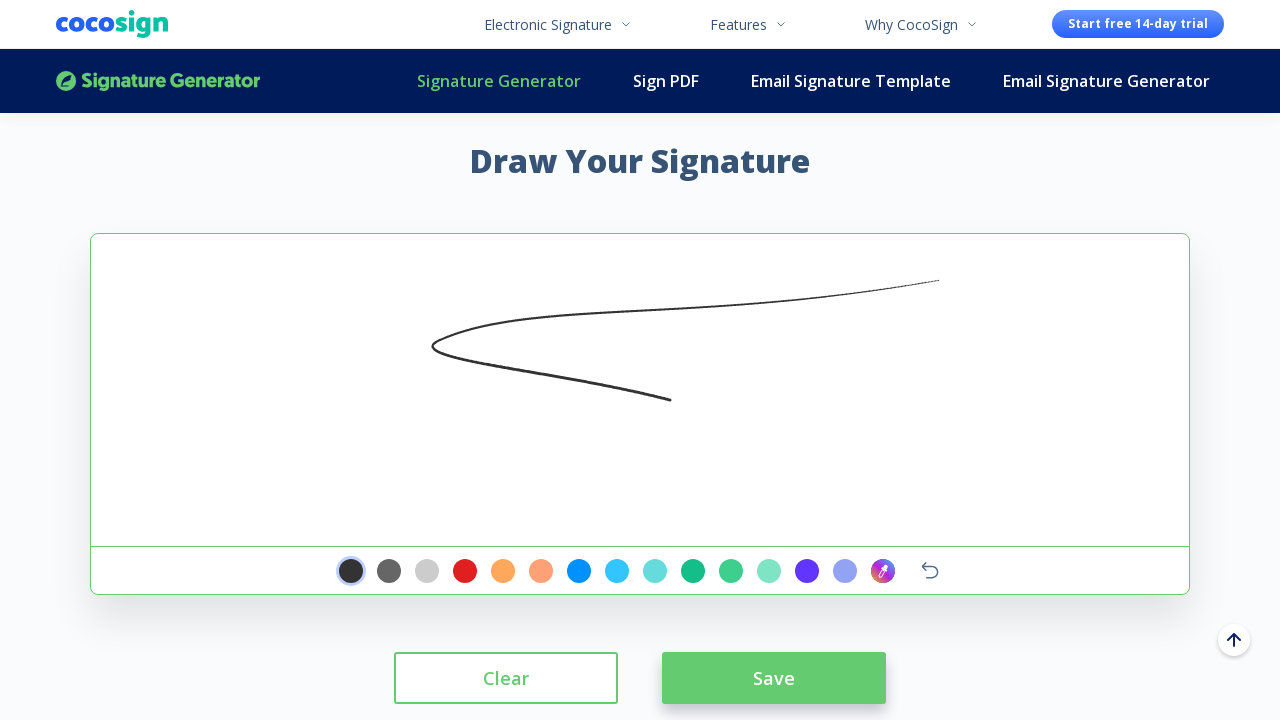

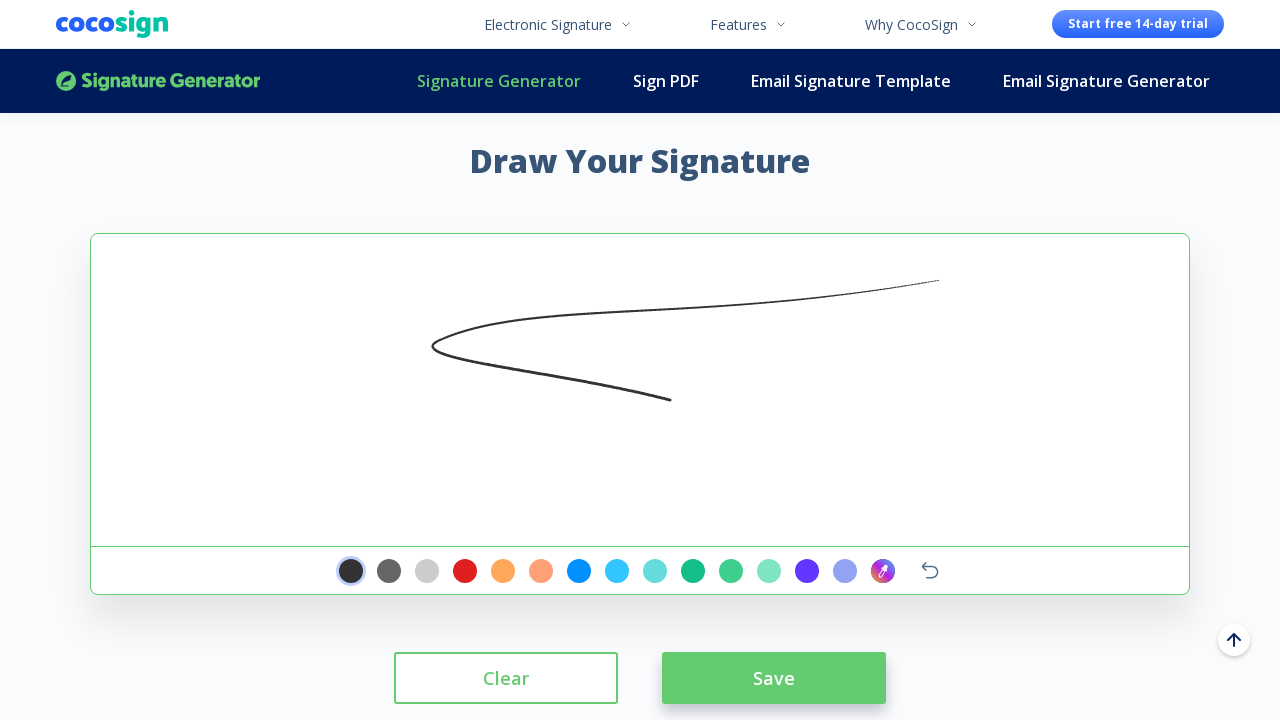